Tests a page with delayed element visibility by waiting for a button to become clickable, clicking it, and verifying a success message appears

Starting URL: http://suninjuly.github.io/wait2.html

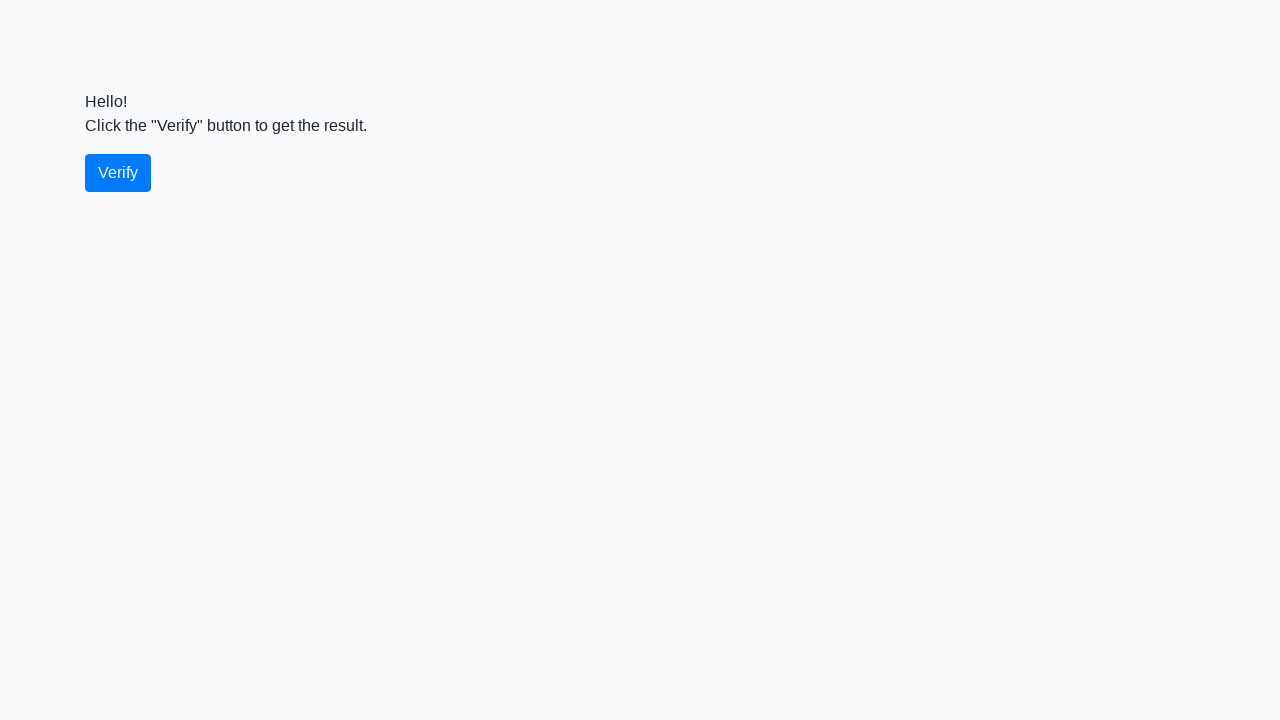

Navigated to wait2.html test page
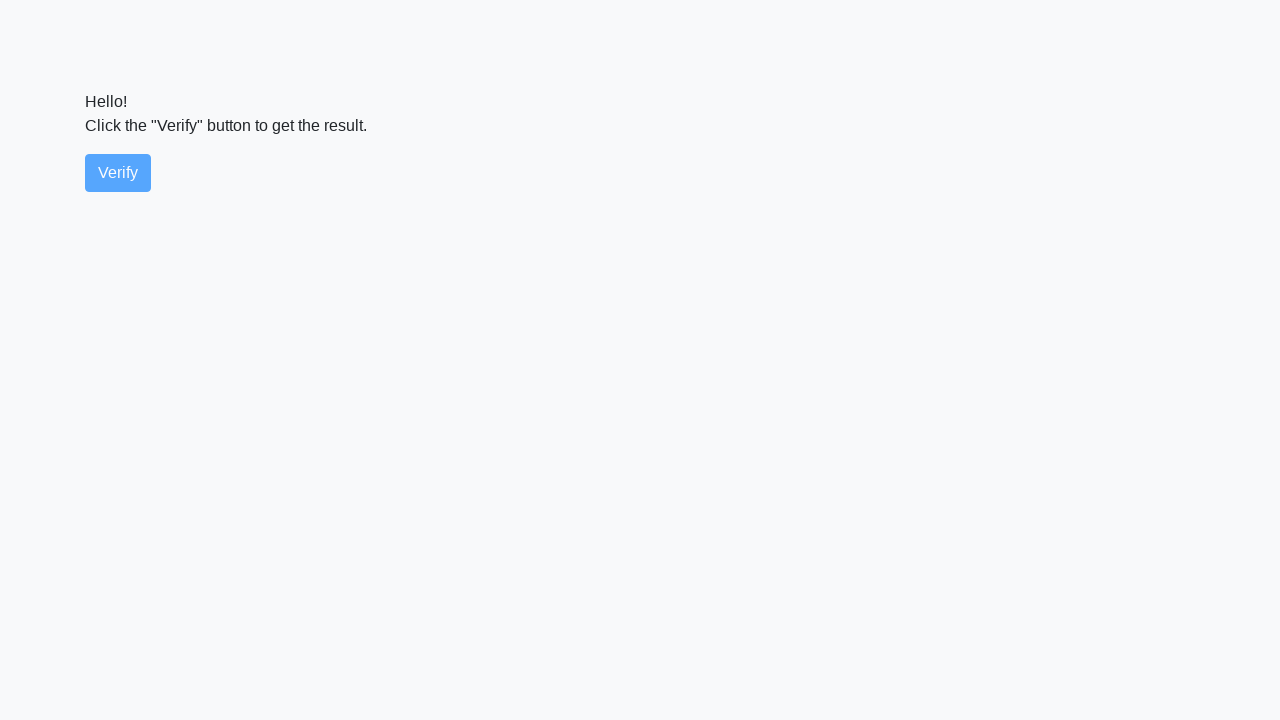

Verify button became visible
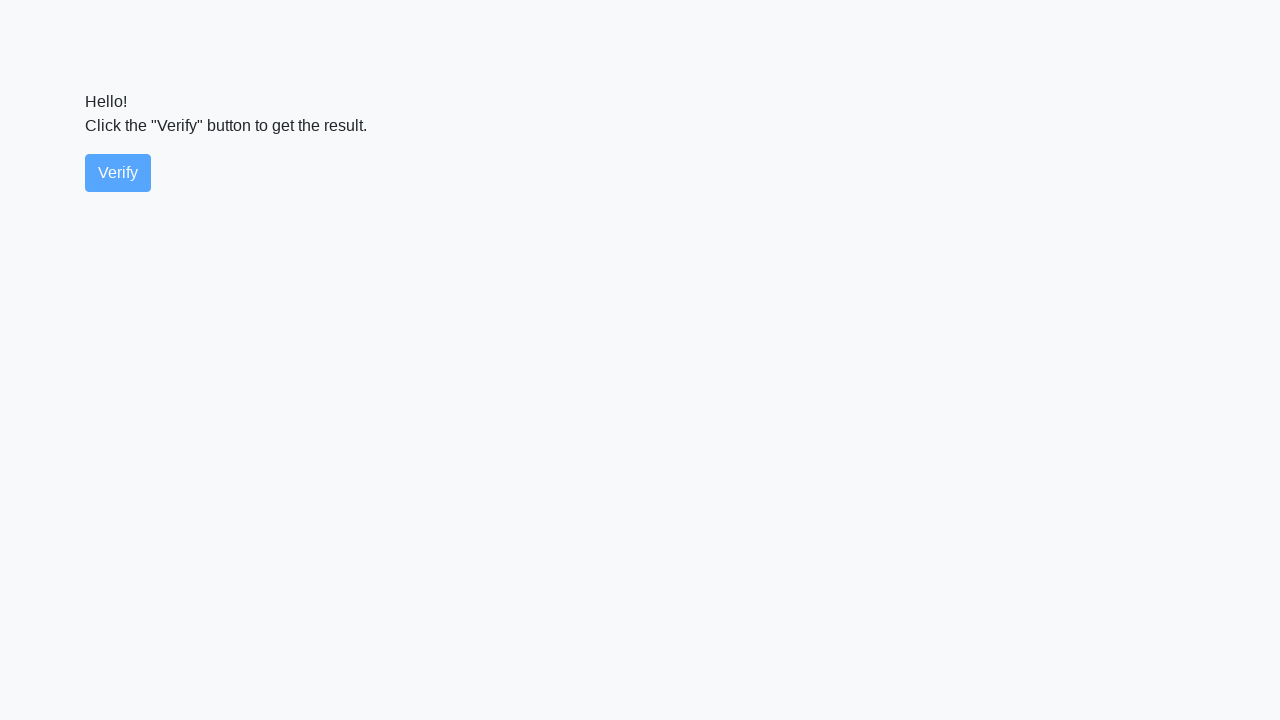

Clicked the verify button at (118, 173) on #verify
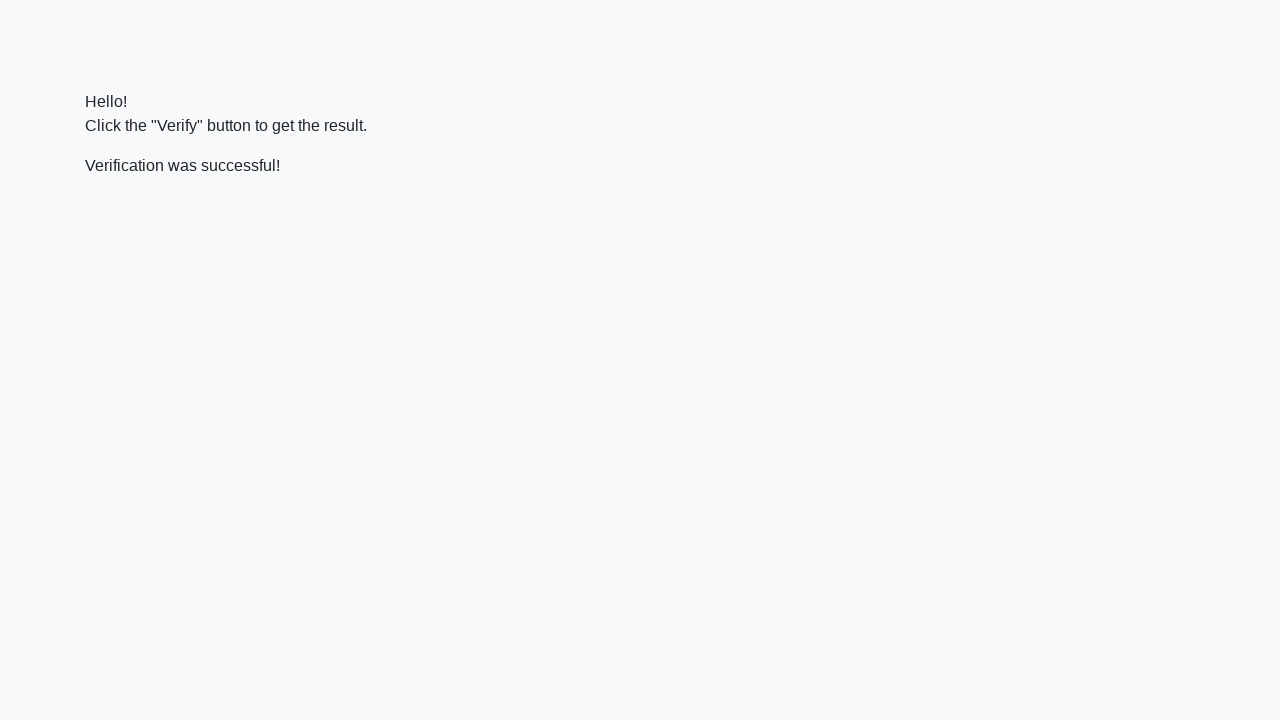

Success message element appeared
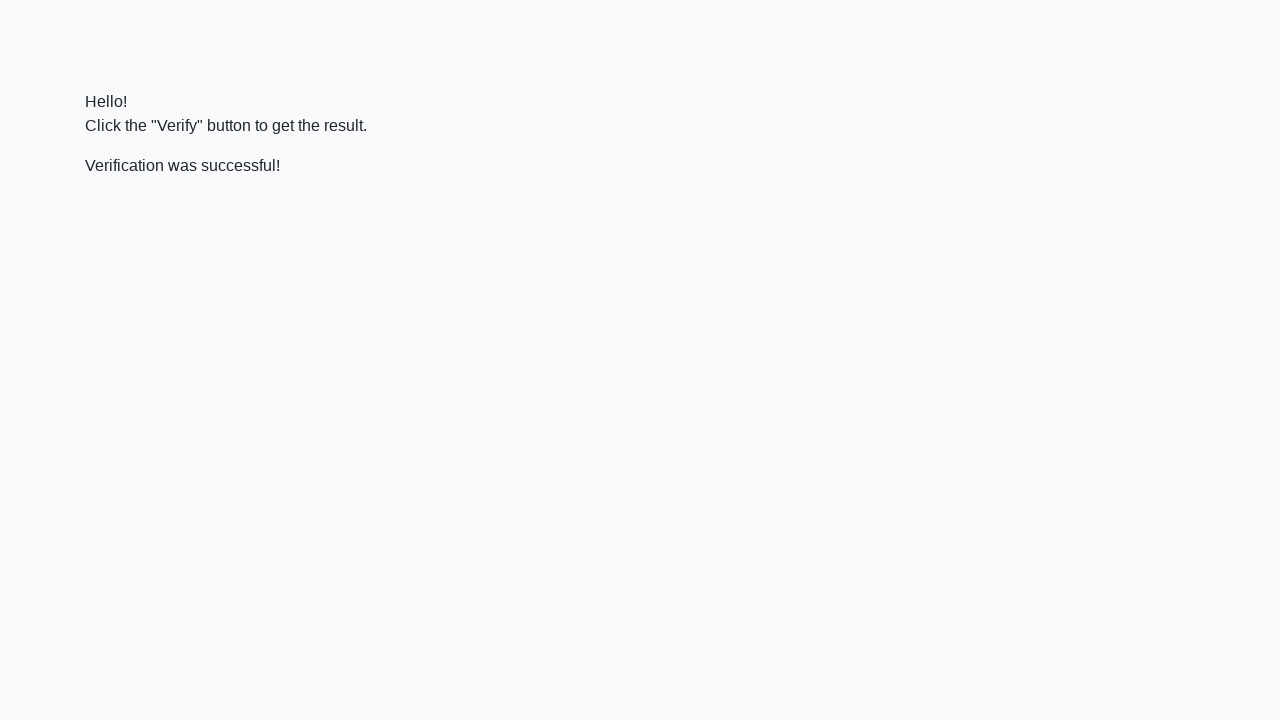

Located the success message element
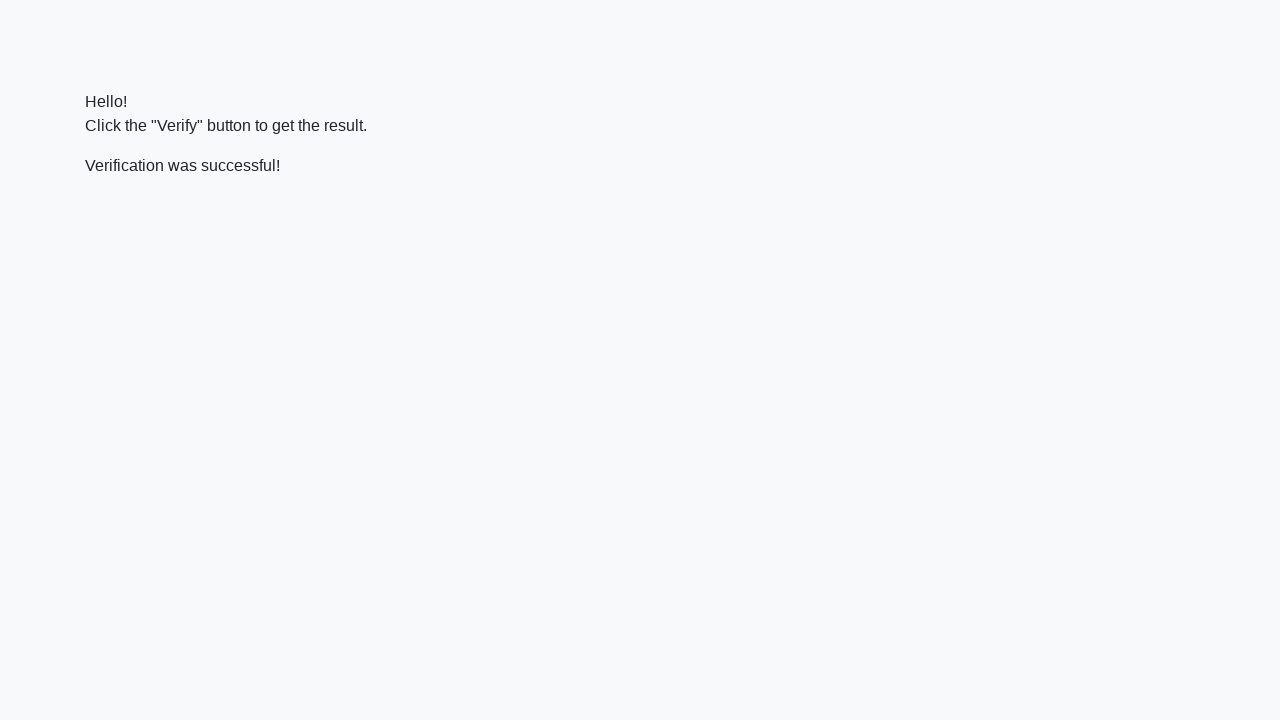

Verified that success message contains 'successful'
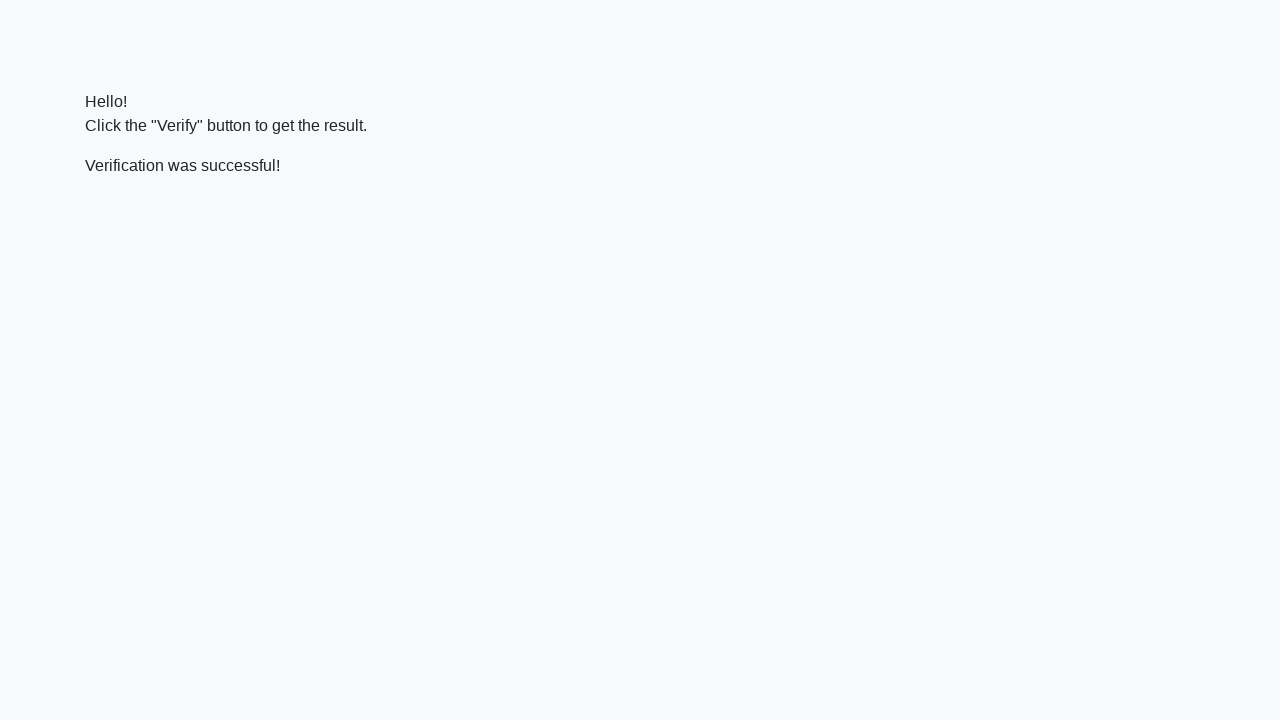

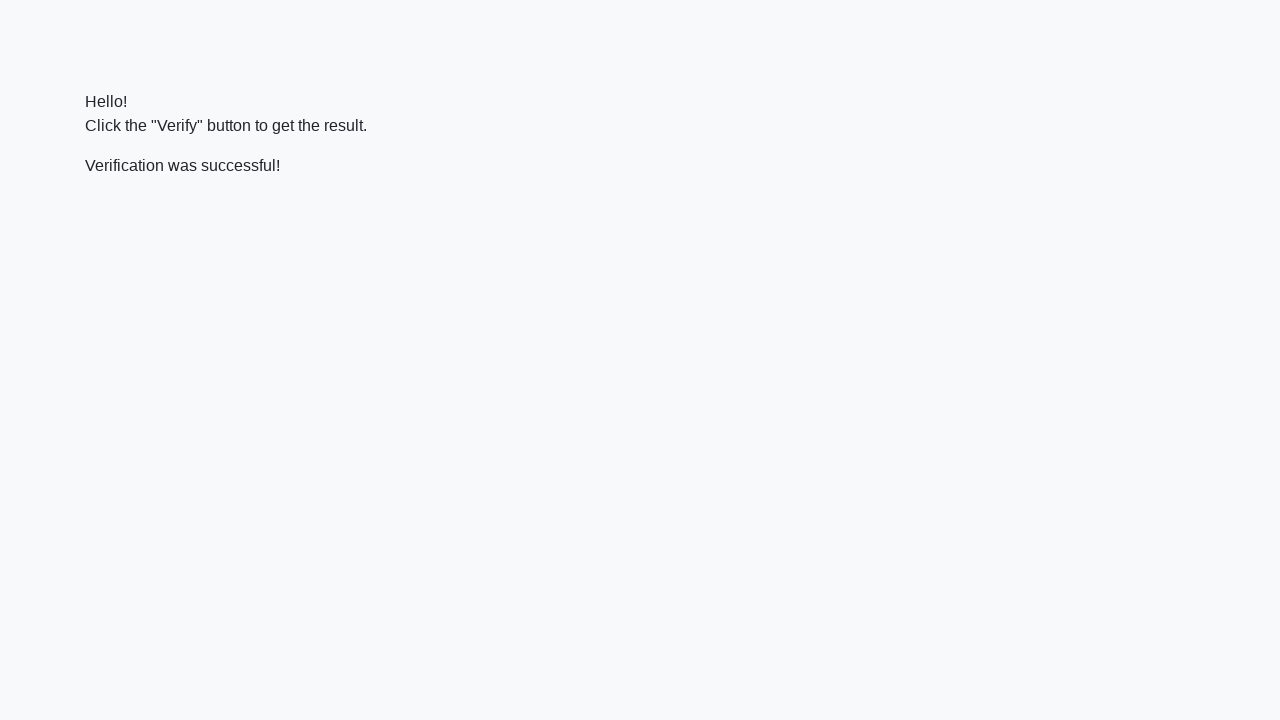